Tests date picker functionality by manually entering a date into the calendar input field

Starting URL: https://www.lambdatest.com/selenium-playground/bootstrap-date-picker-demo

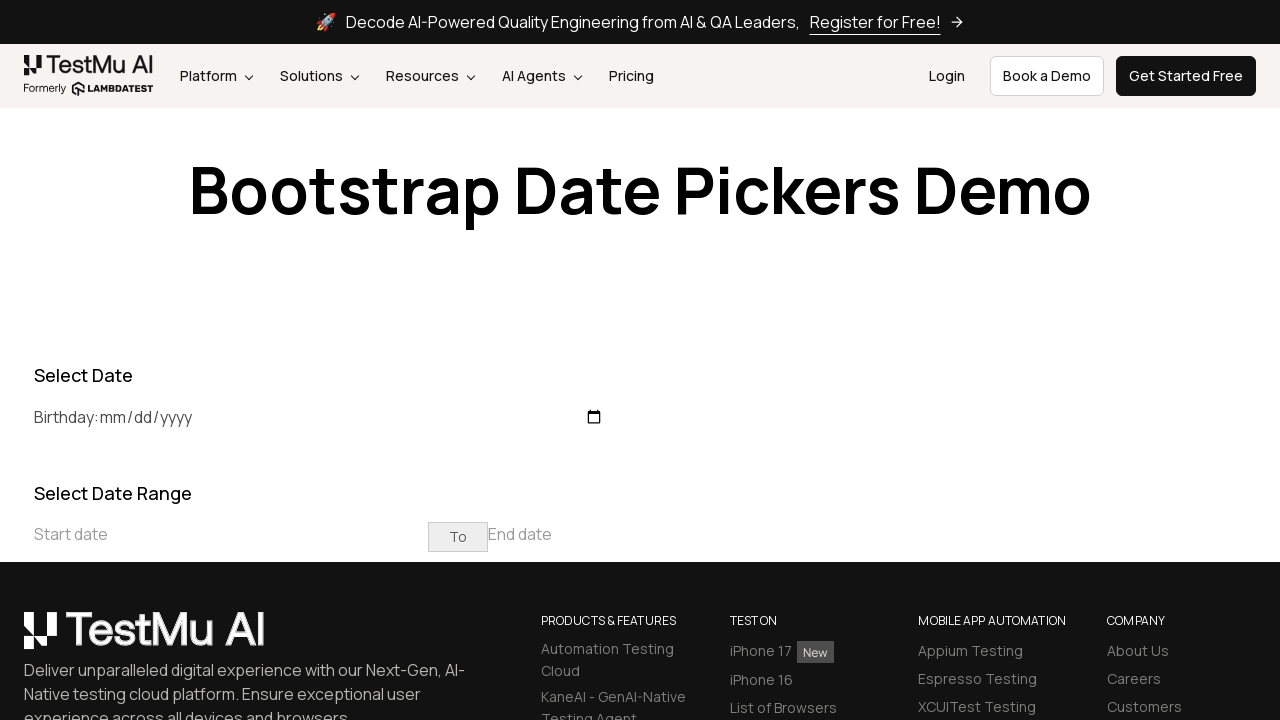

Navigated to bootstrap date picker demo page
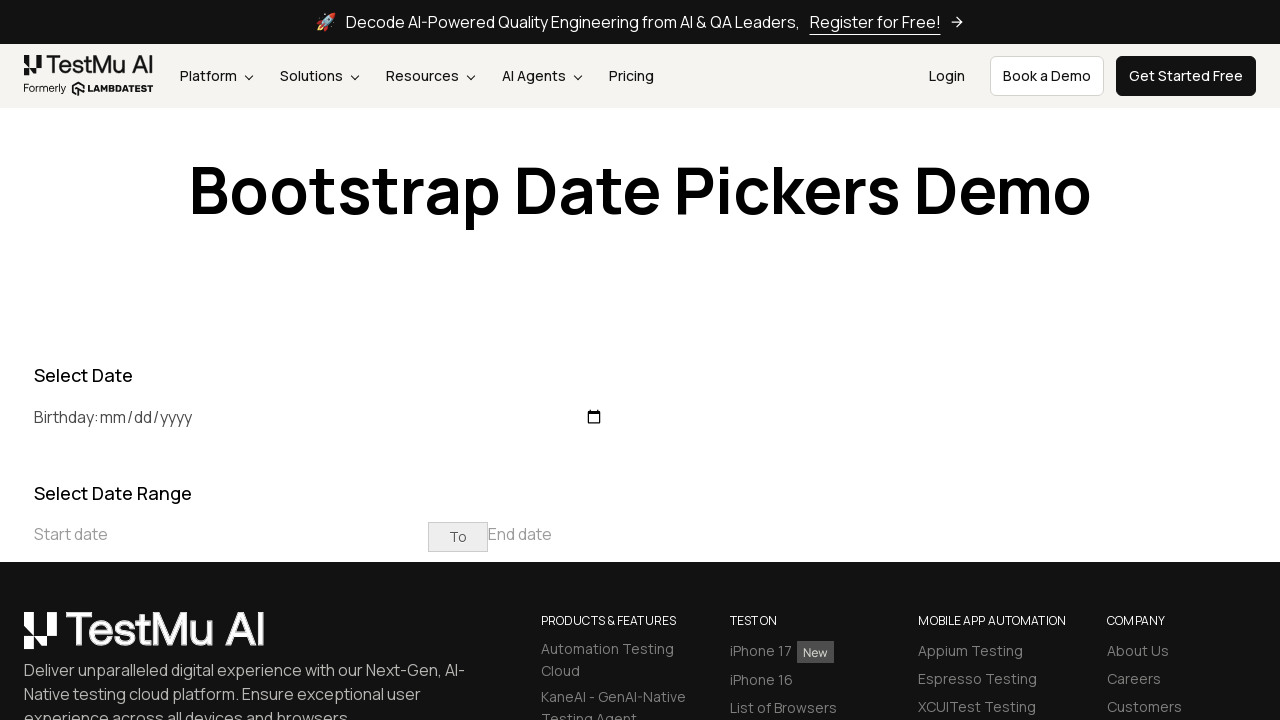

Manually entered date '2024-11-04' into the calendar input field on #birthday
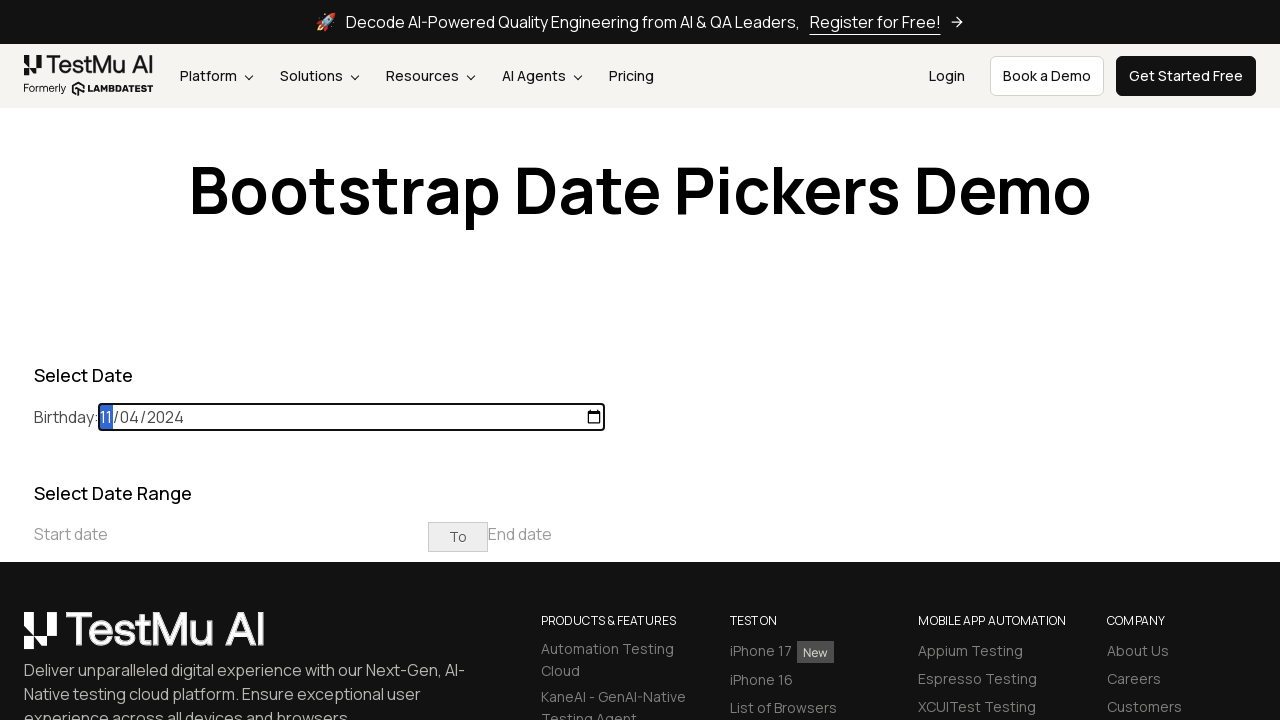

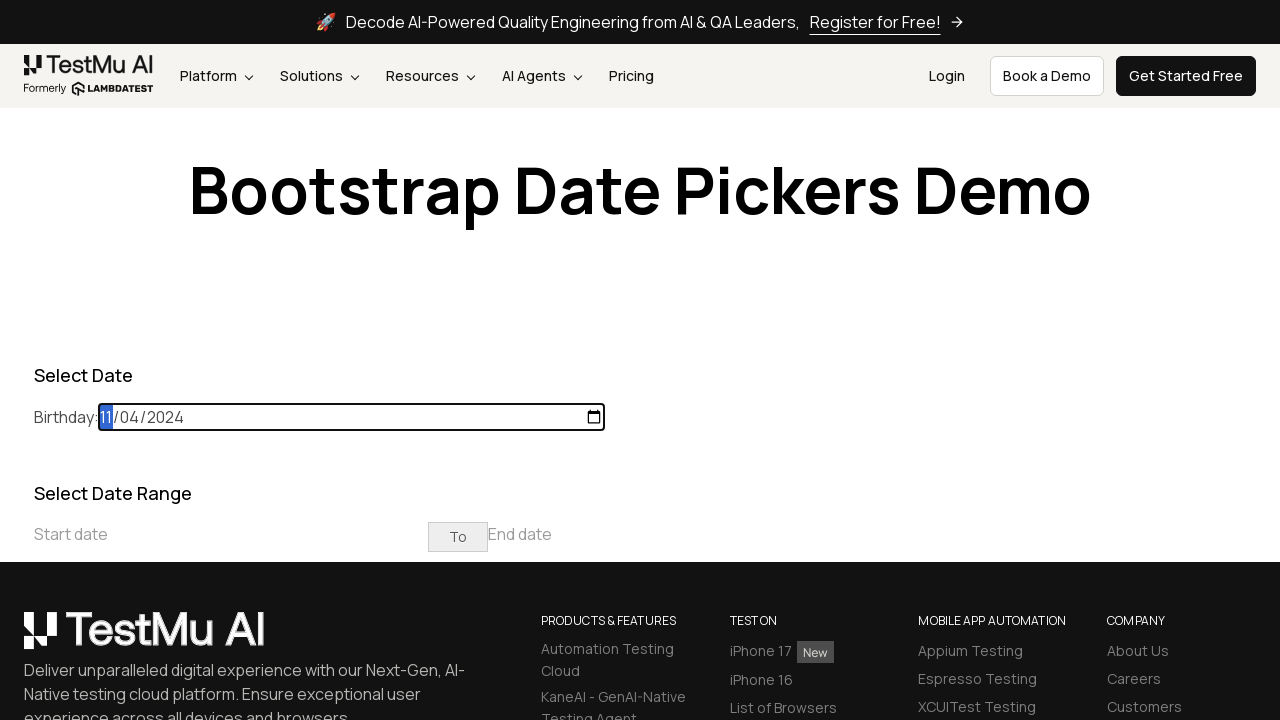